Verifies UI elements on the NextBaseCRM login page including the "Remember me" checkbox label text, "Forgot your password?" link text, and the forgot password link's href attribute value.

Starting URL: https://login1.nextbasecrm.com/

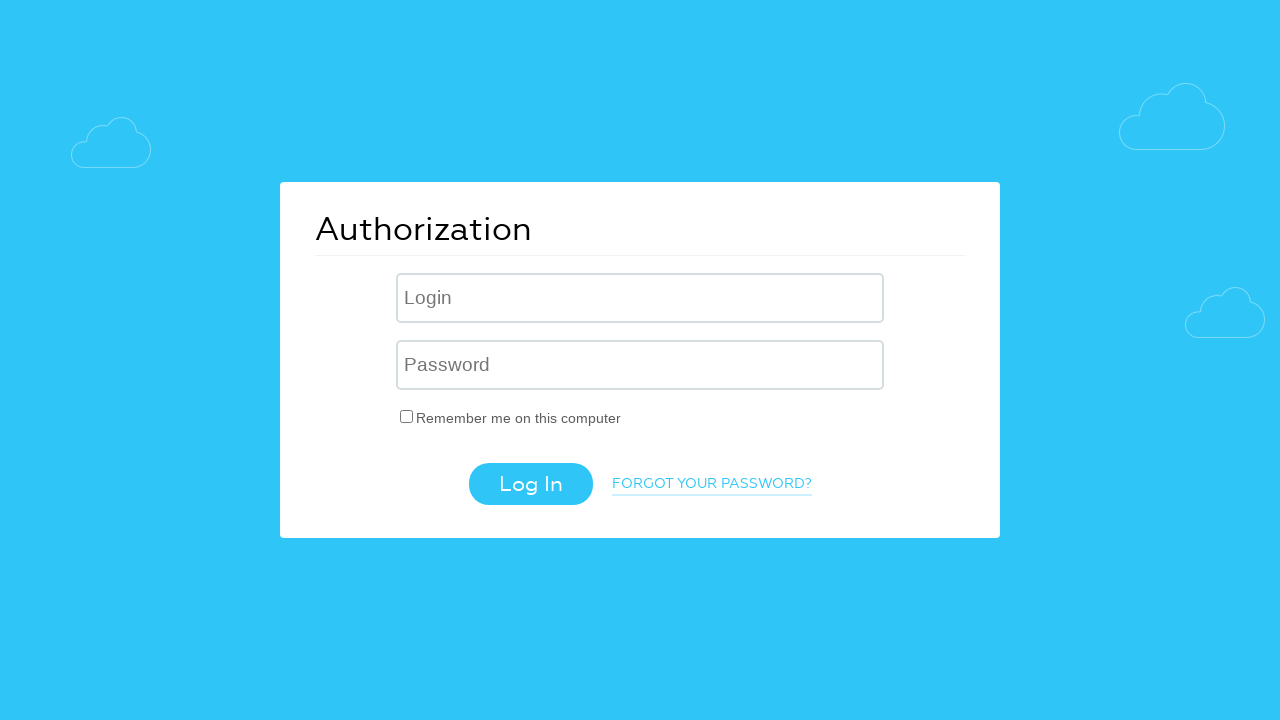

Waited for login page to load - 'Remember me' checkbox label selector appeared
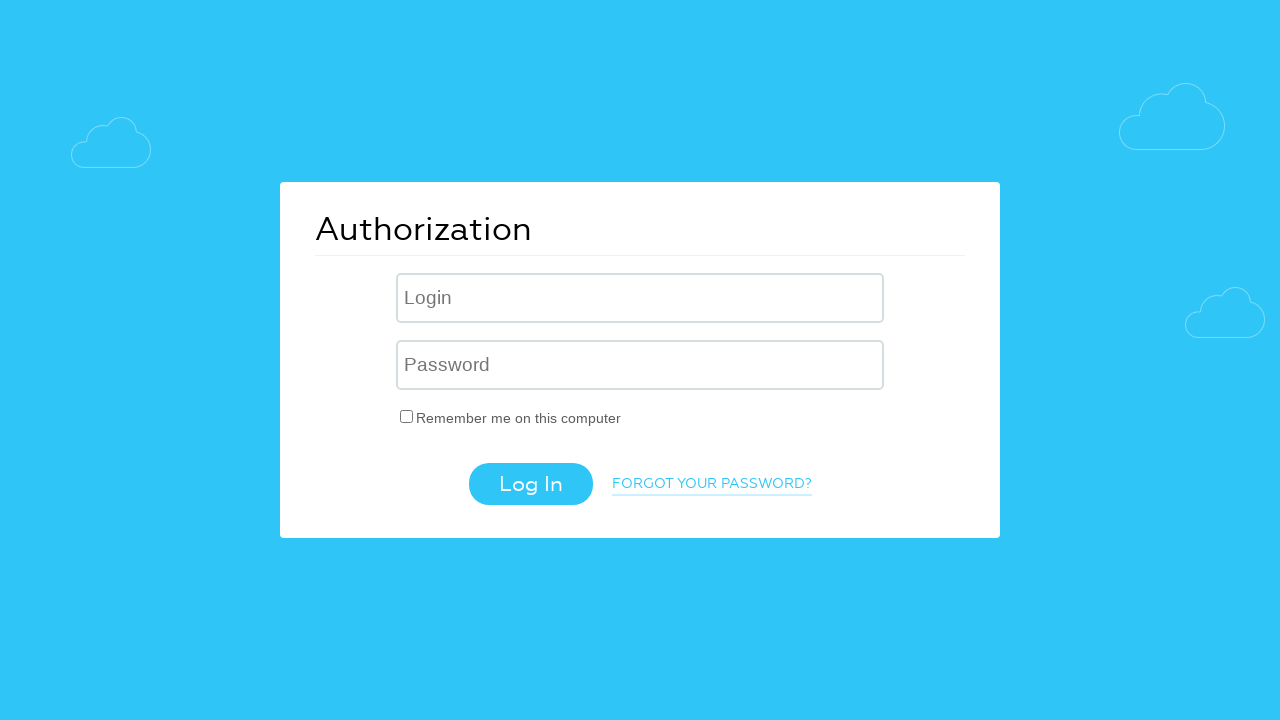

Located 'Remember me' checkbox label element
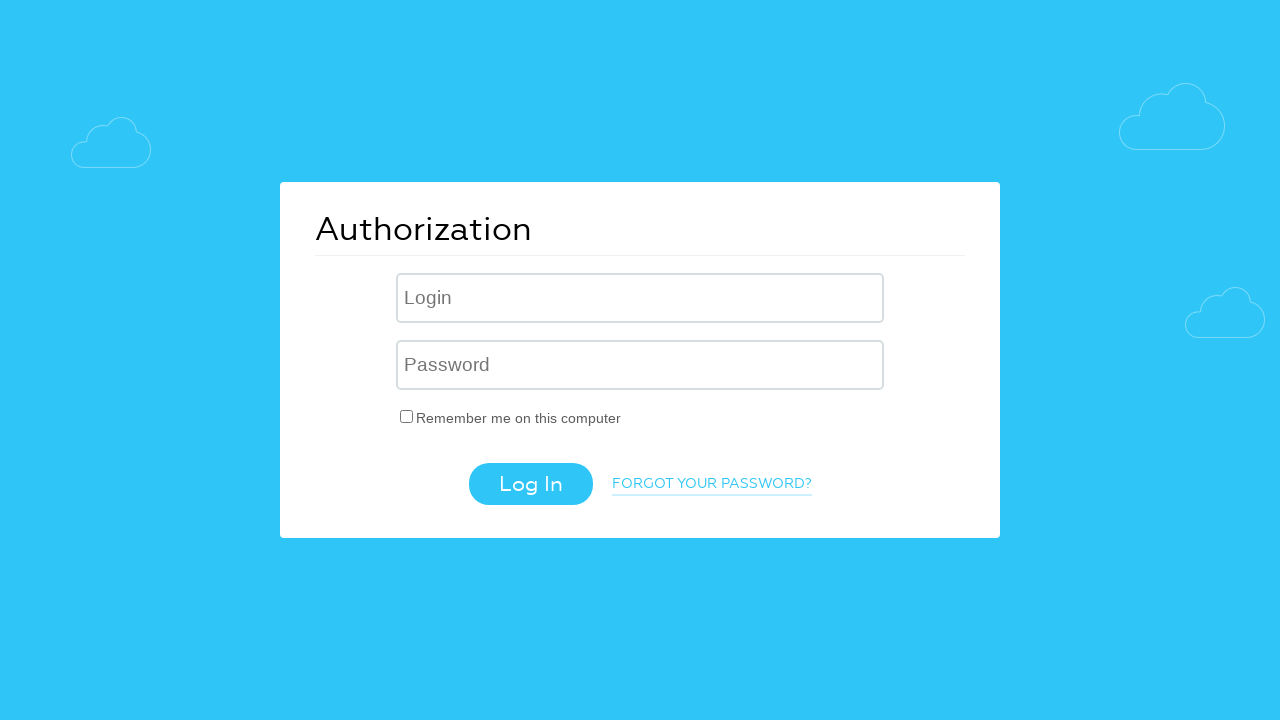

Retrieved 'Remember me' label text content: 'Remember me on this computer'
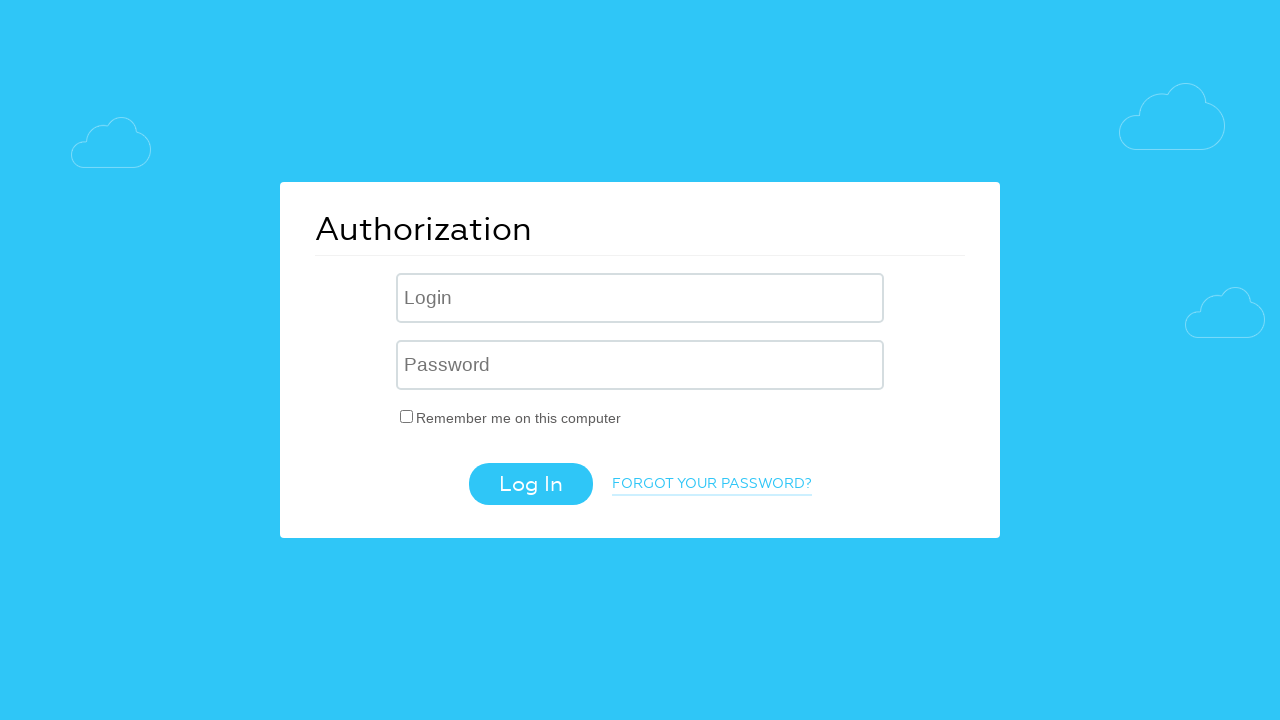

Verified 'Remember me' label text matches expected value: 'Remember me on this computer'
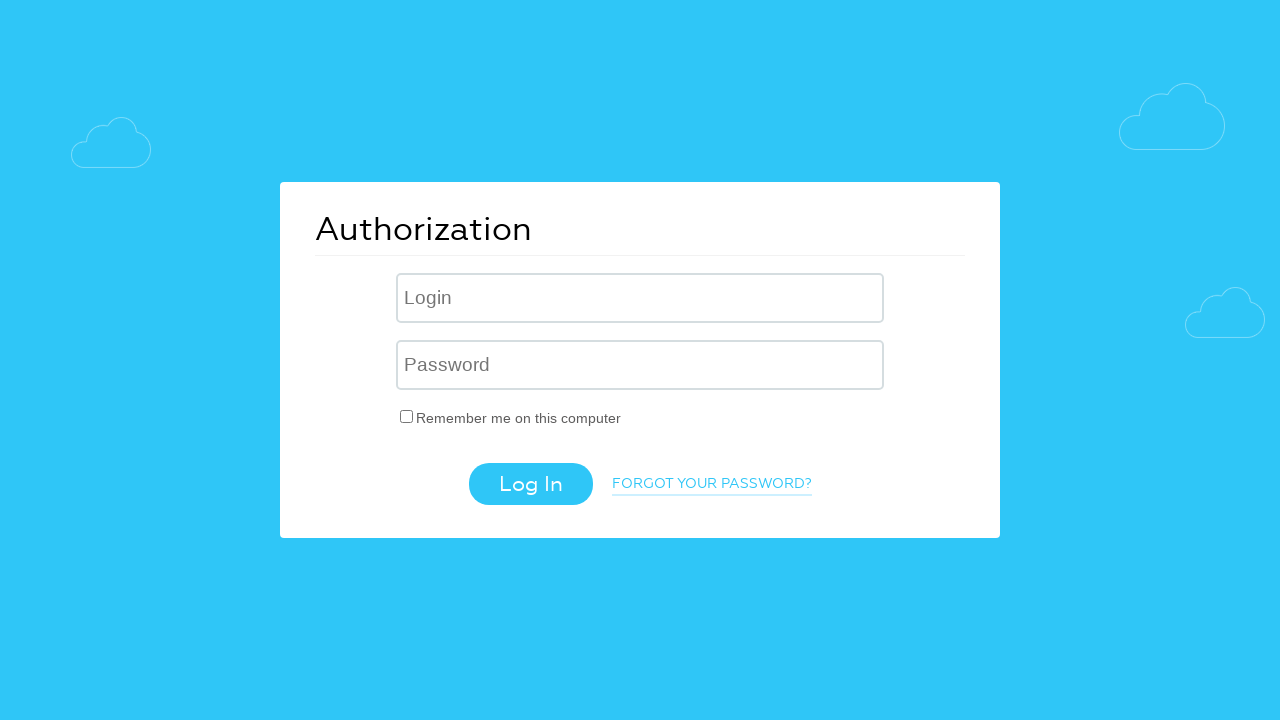

Located 'Forgot your password?' link element
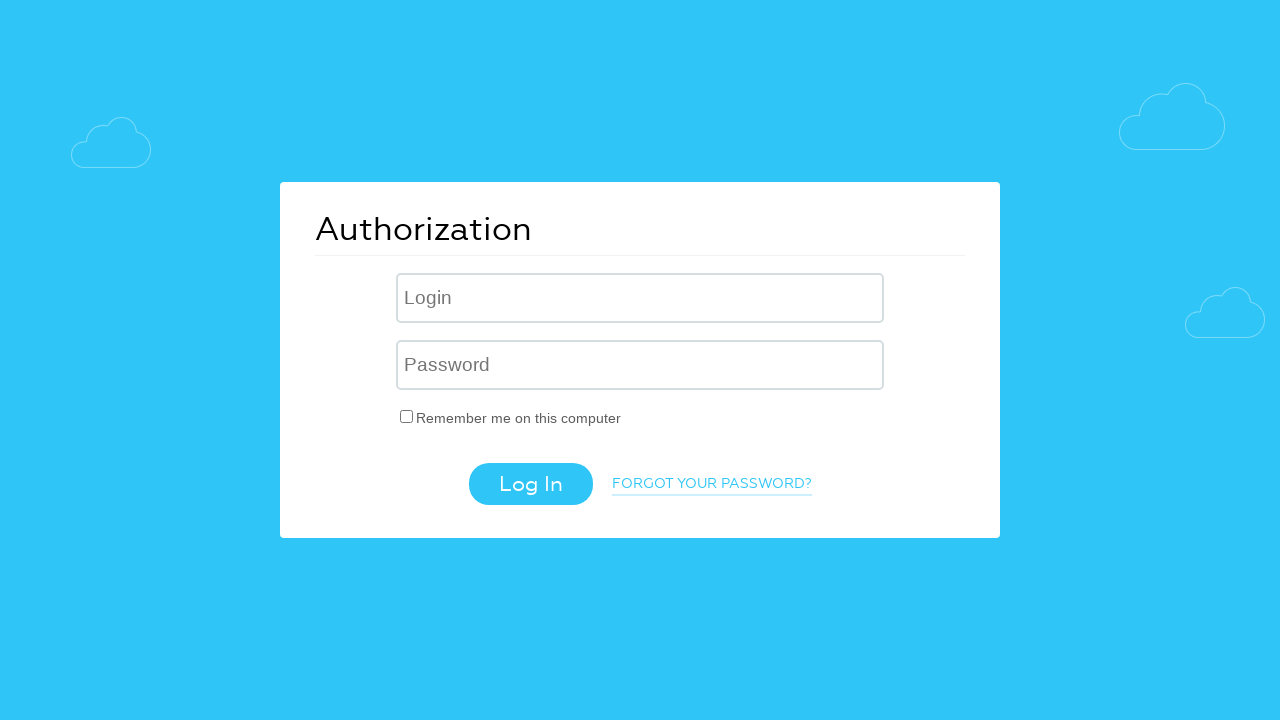

Retrieved 'Forgot password' link text content: 'Forgot your password?'
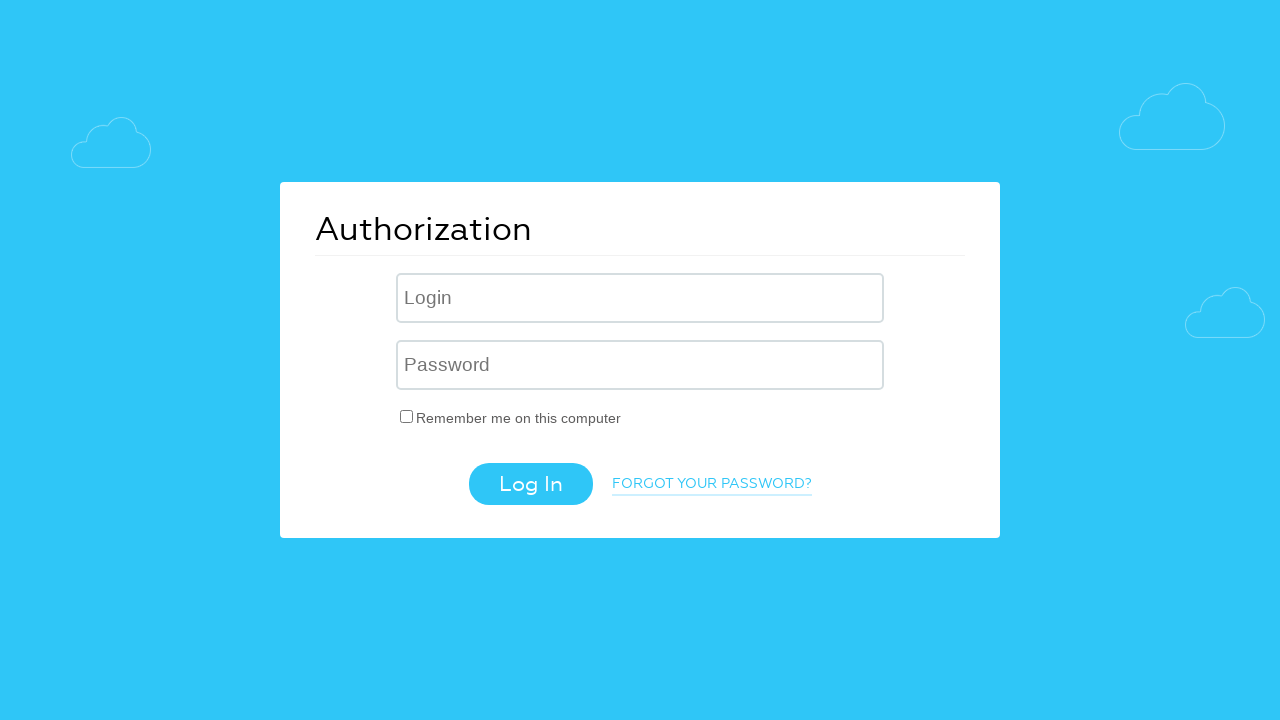

Verified 'Forgot password' link text matches expected value: 'Forgot your password?'
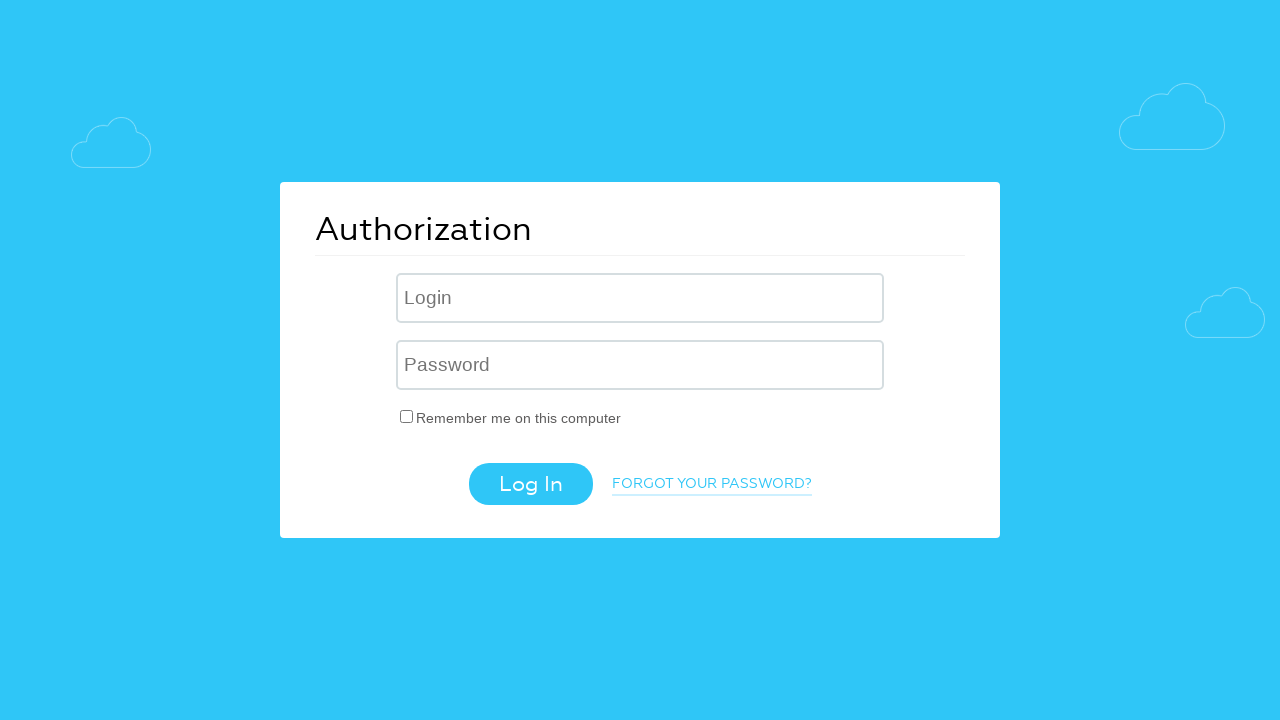

Retrieved 'Forgot password' link href attribute: '/?forgot_password=yes'
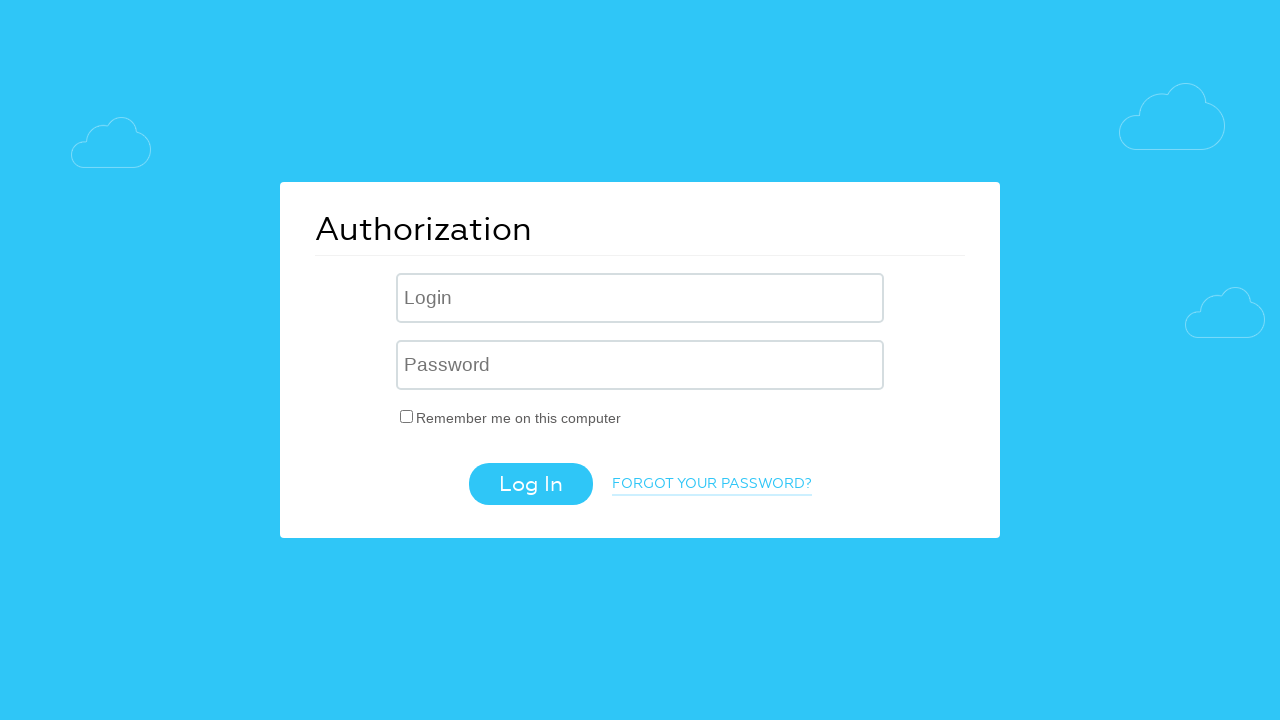

Verified 'Forgot password' link href contains expected parameter: 'forgot_password=yes'
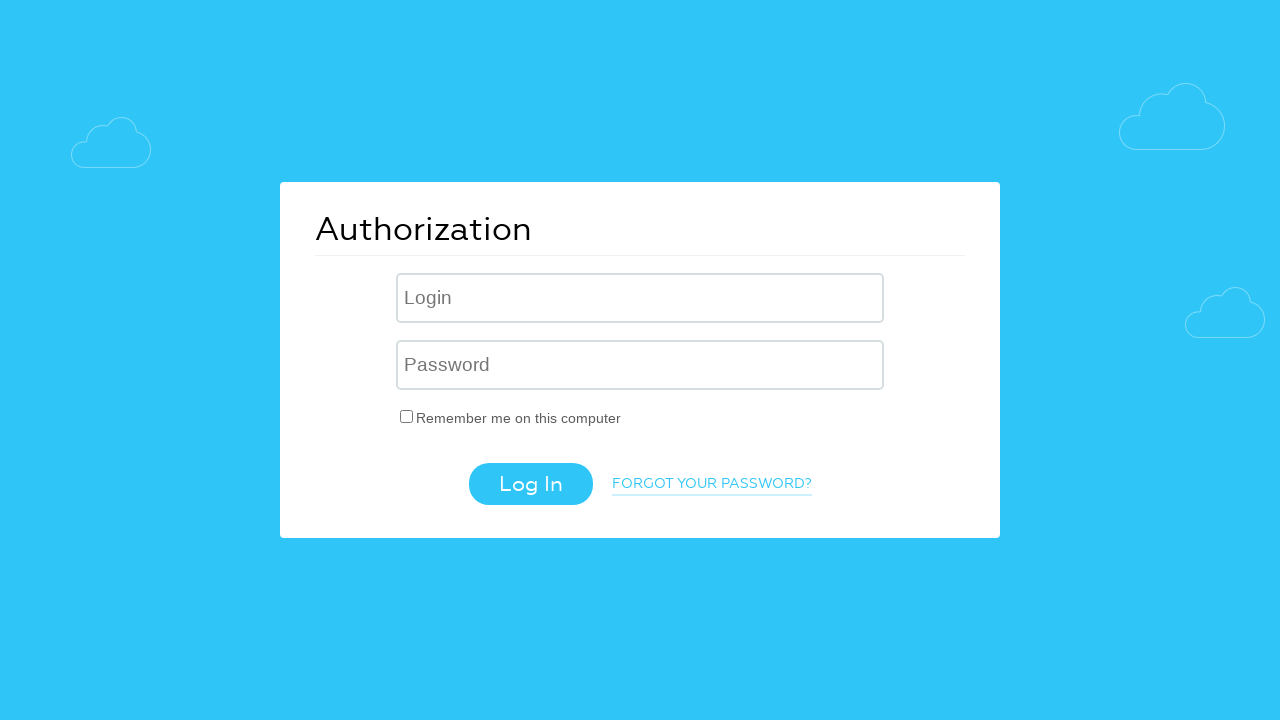

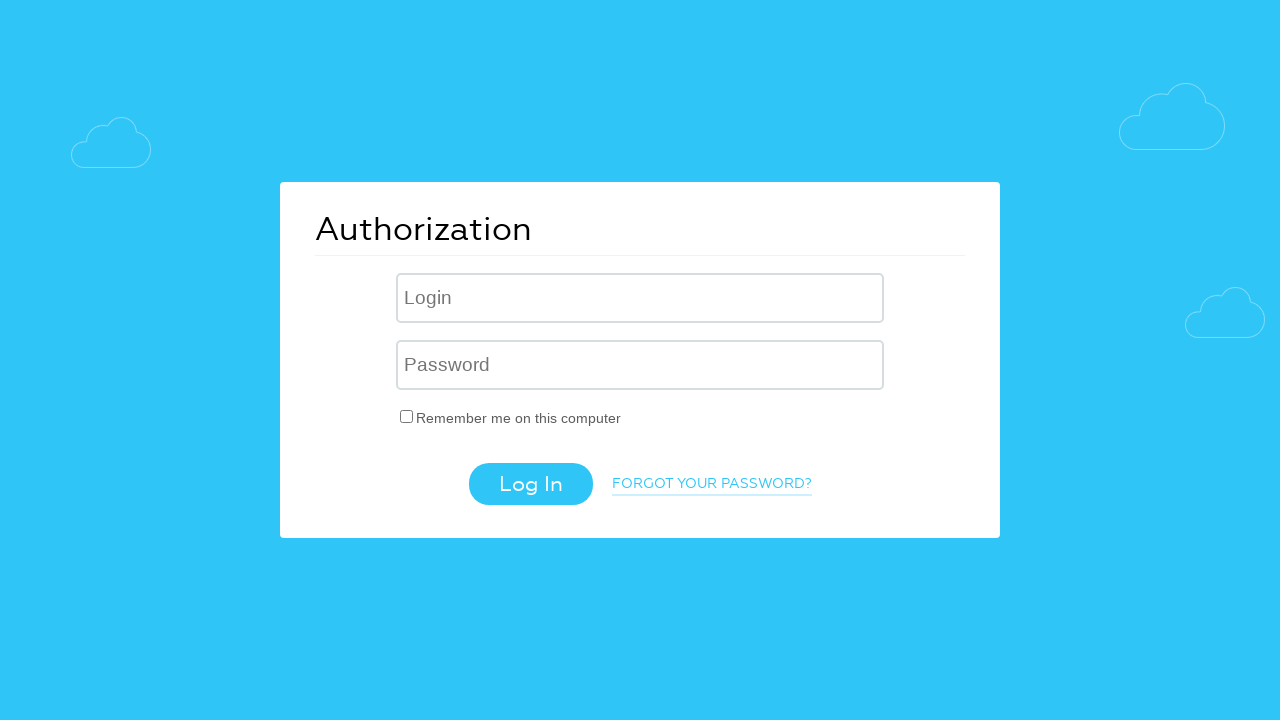